Tests that clicking Clear completed removes completed items

Starting URL: https://demo.playwright.dev/todomvc

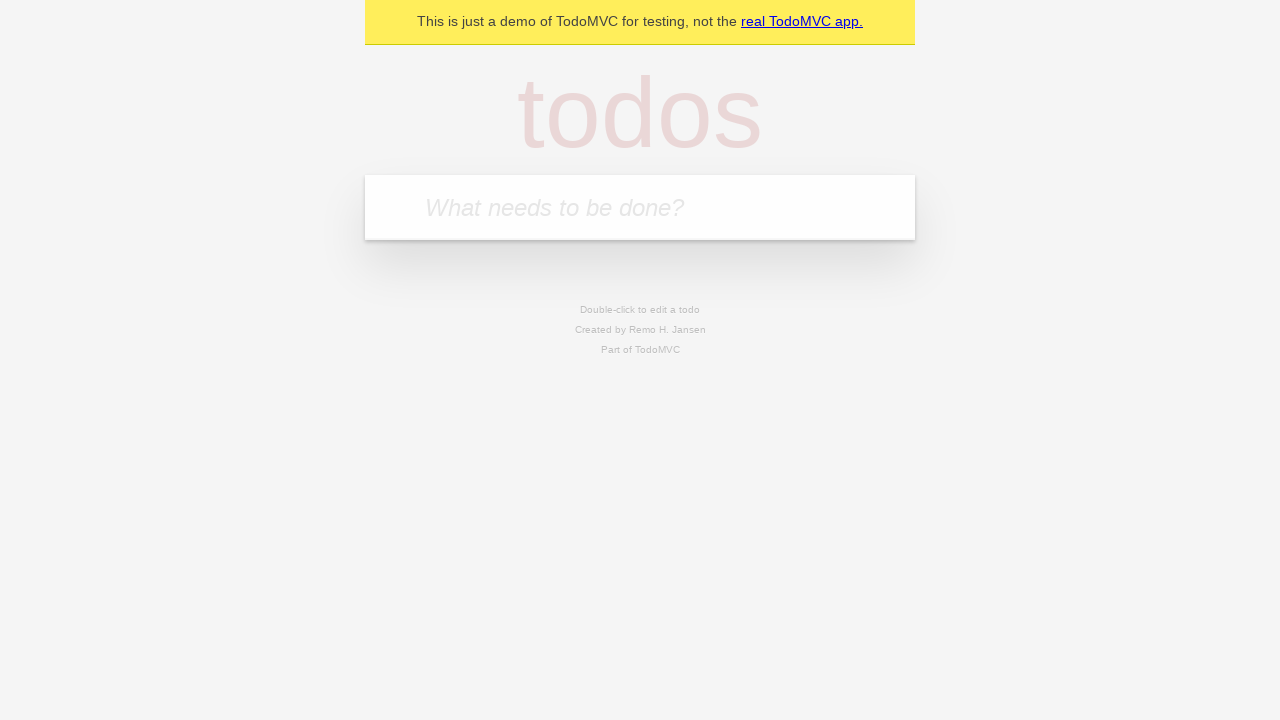

Filled todo input with 'buy some cheese' on internal:attr=[placeholder="What needs to be done?"i]
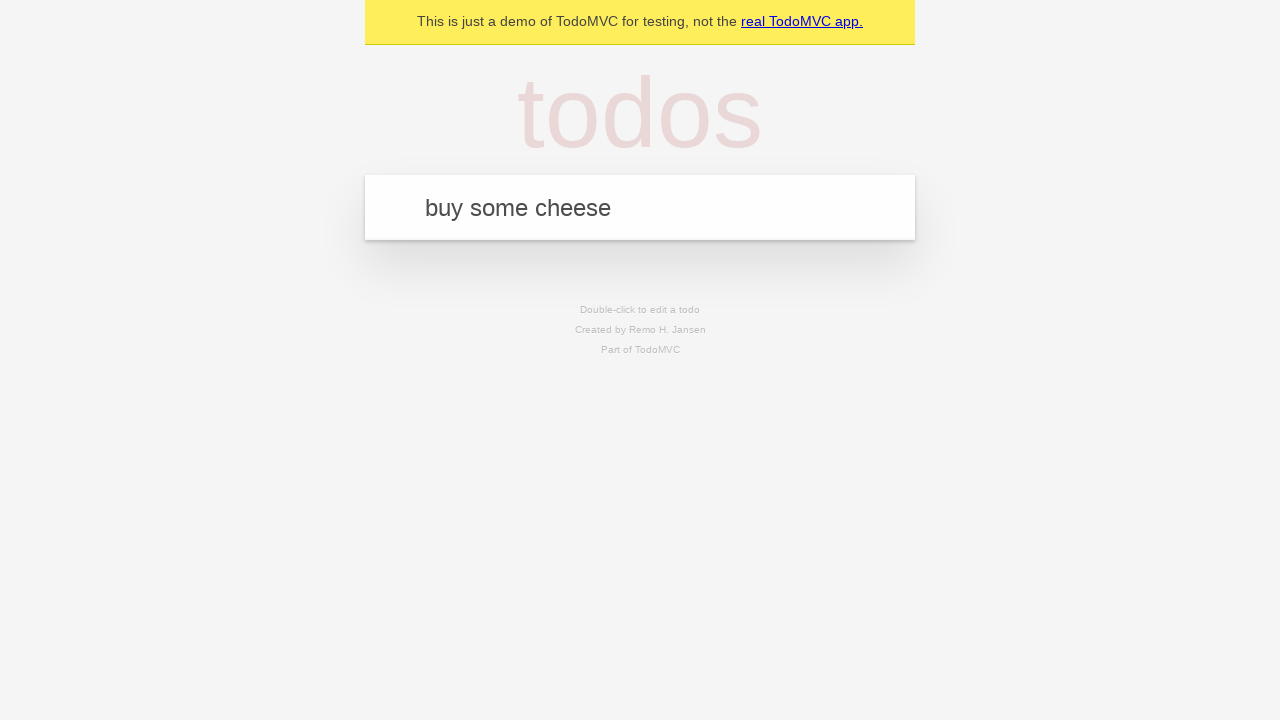

Pressed Enter to create first todo item on internal:attr=[placeholder="What needs to be done?"i]
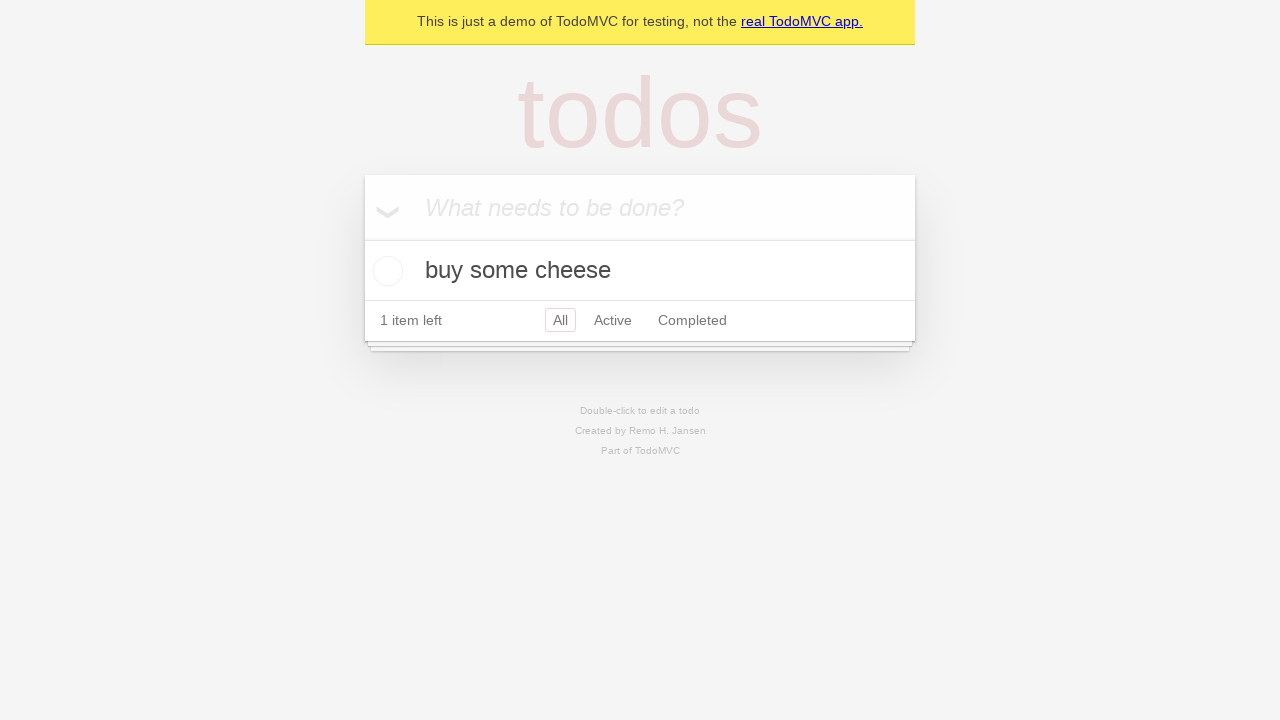

Filled todo input with 'feed the cat' on internal:attr=[placeholder="What needs to be done?"i]
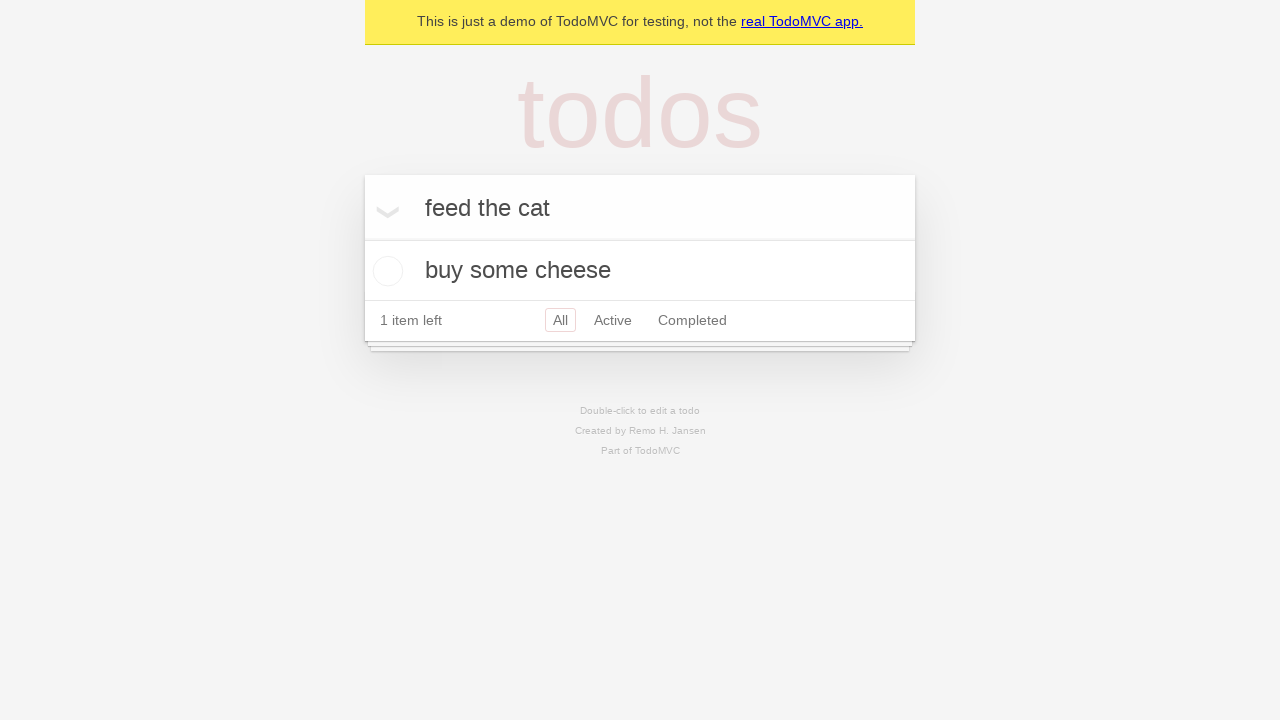

Pressed Enter to create second todo item on internal:attr=[placeholder="What needs to be done?"i]
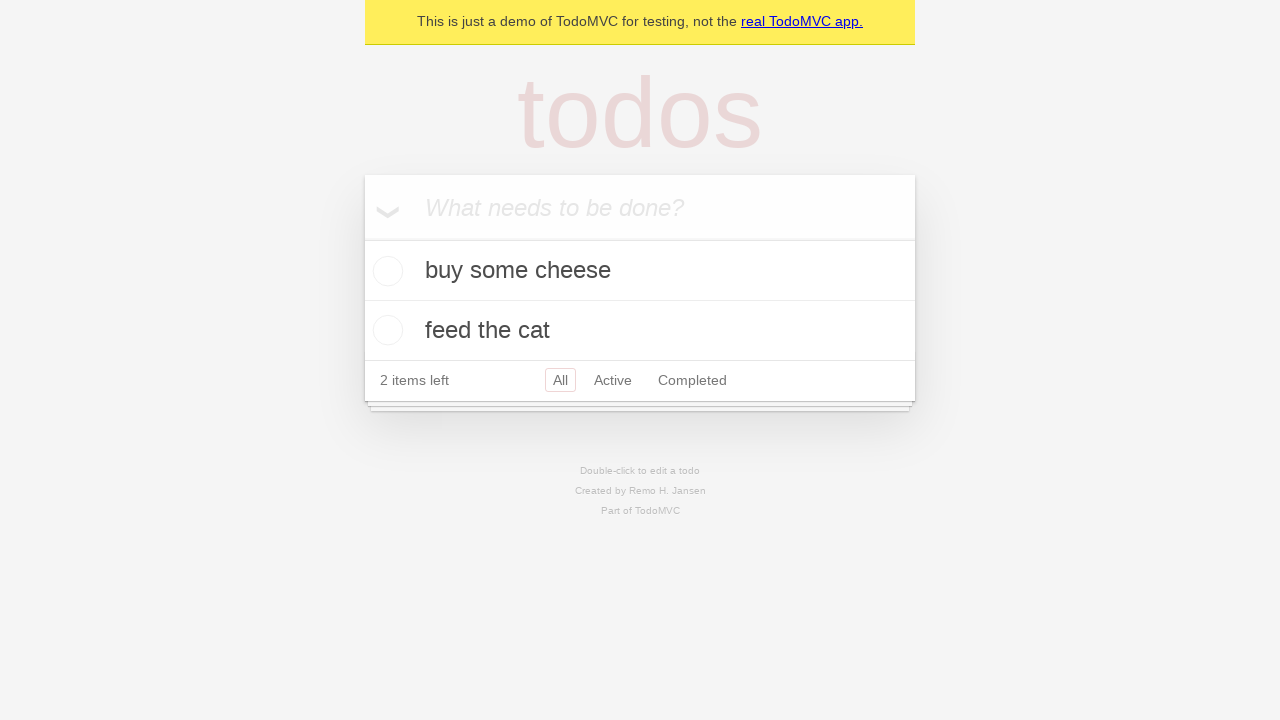

Filled todo input with 'book a doctors appointment' on internal:attr=[placeholder="What needs to be done?"i]
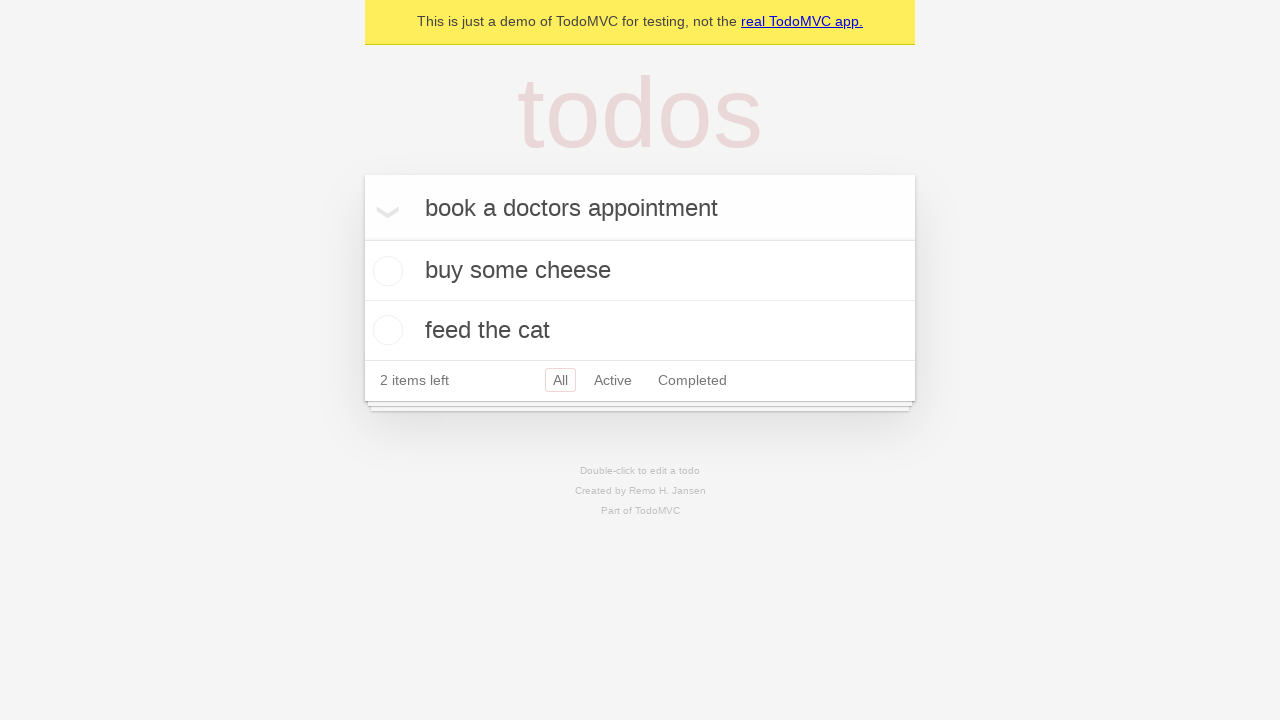

Pressed Enter to create third todo item on internal:attr=[placeholder="What needs to be done?"i]
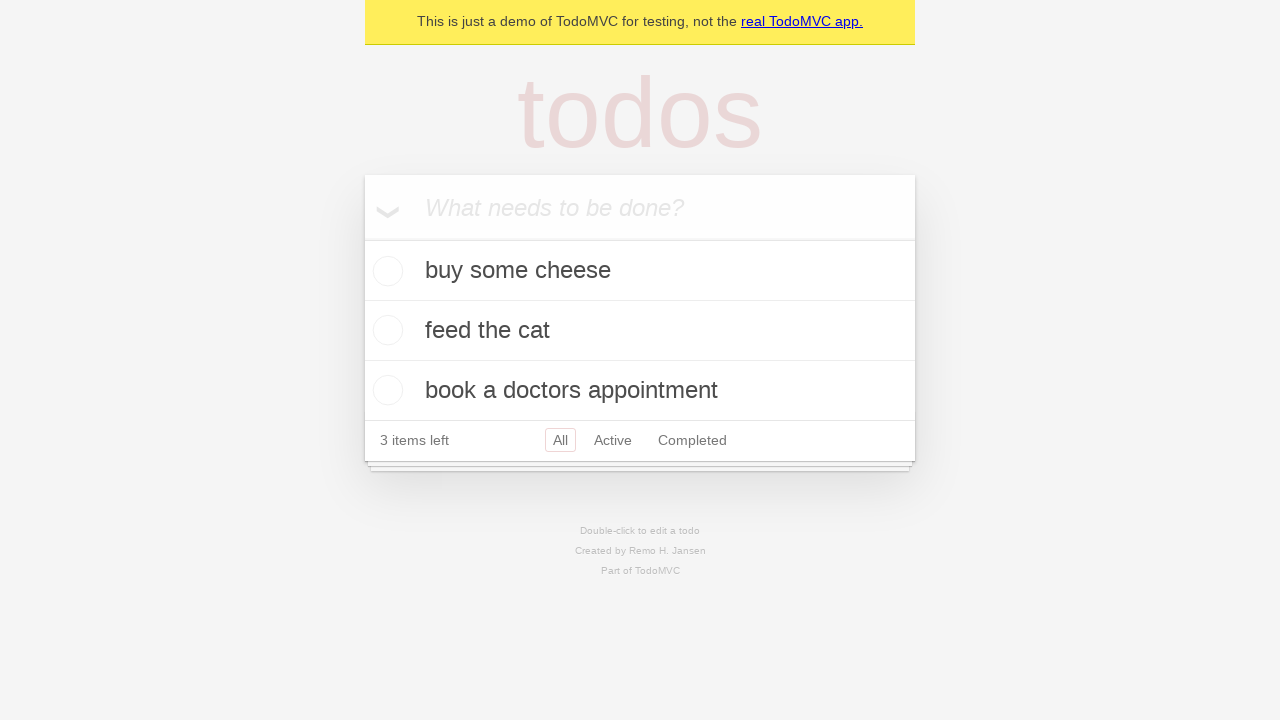

Checked the checkbox on the second todo item to mark it as completed at (385, 330) on internal:testid=[data-testid="todo-item"s] >> nth=1 >> internal:role=checkbox
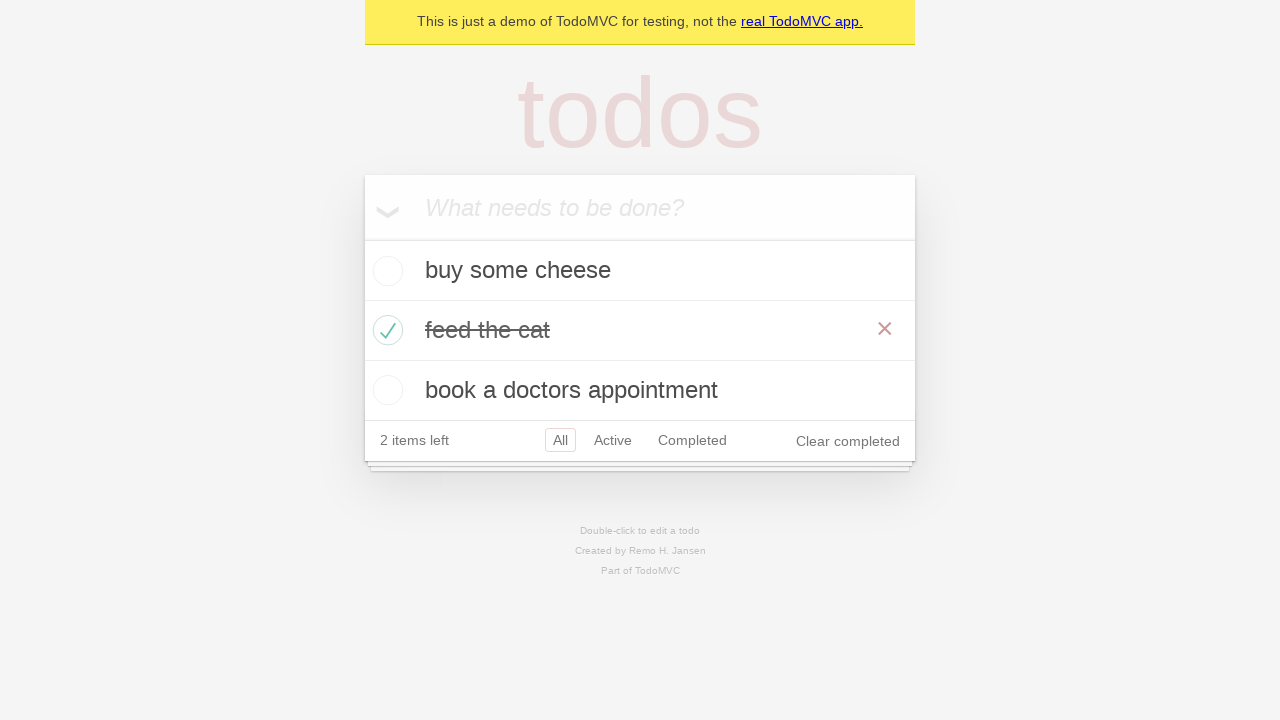

Clicked 'Clear completed' button to remove completed items at (848, 441) on internal:role=button[name="Clear completed"i]
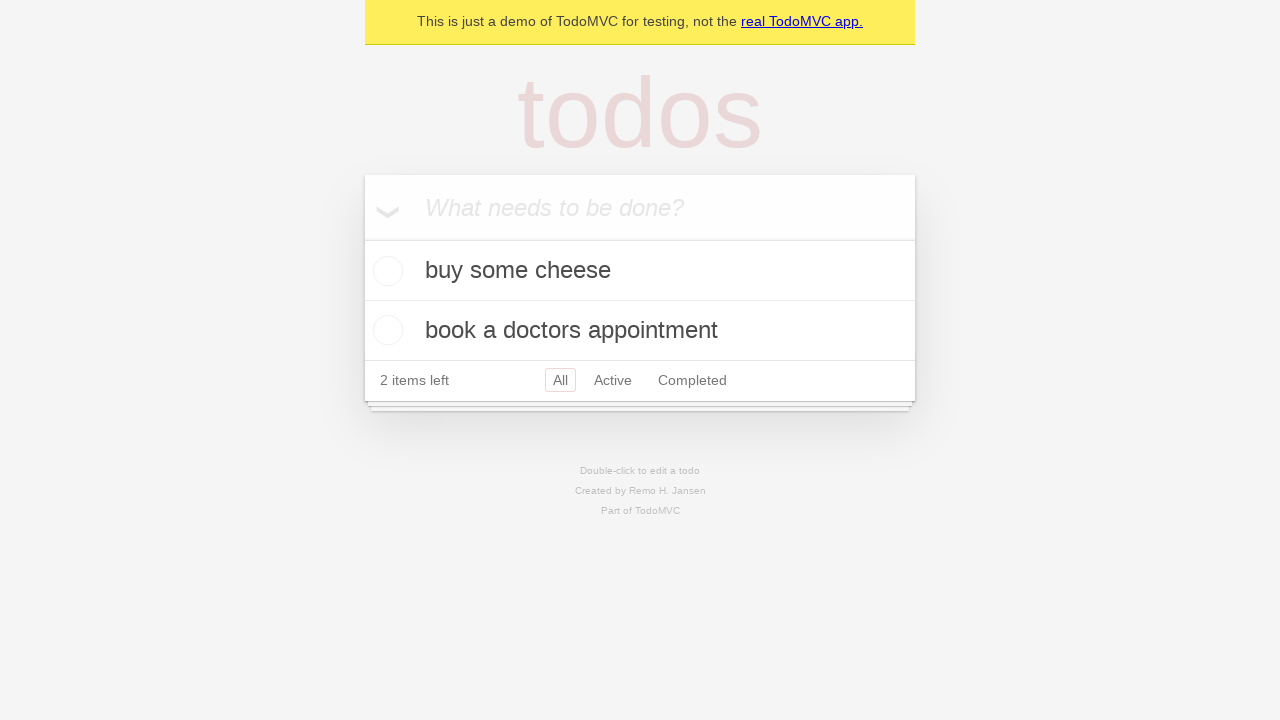

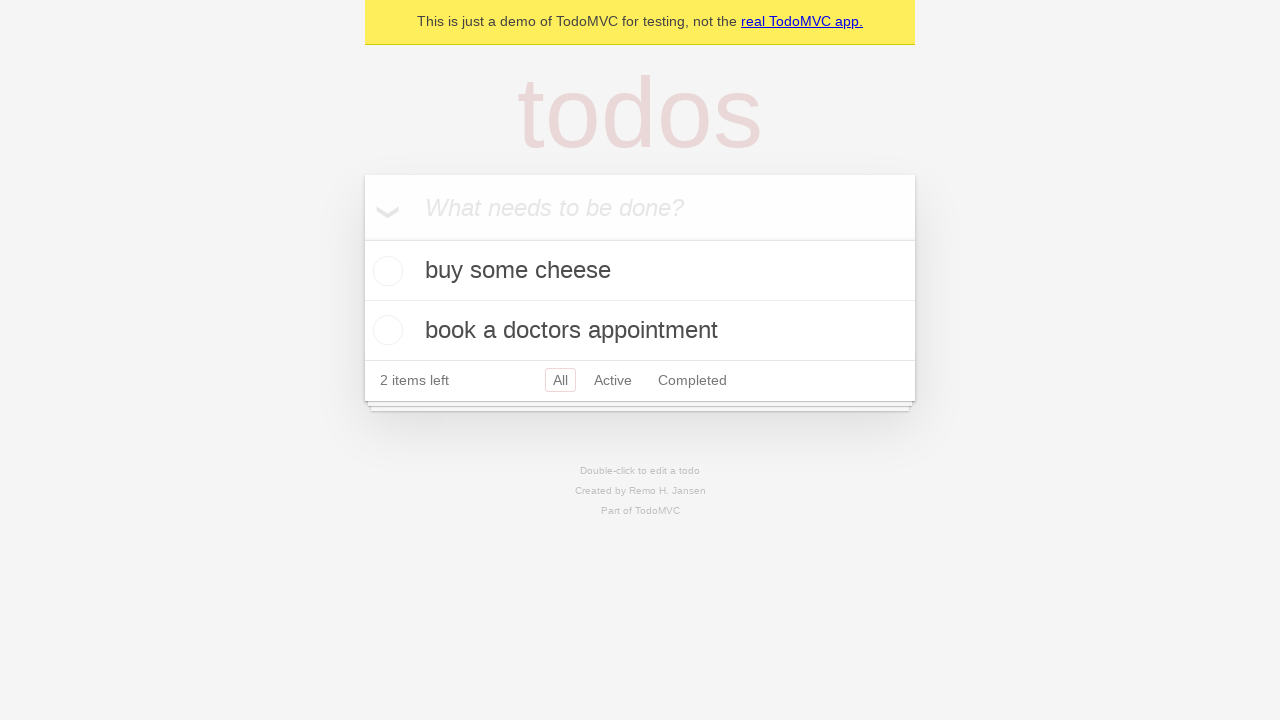